Tests that the todo counter displays the correct number of items

Starting URL: https://demo.playwright.dev/todomvc

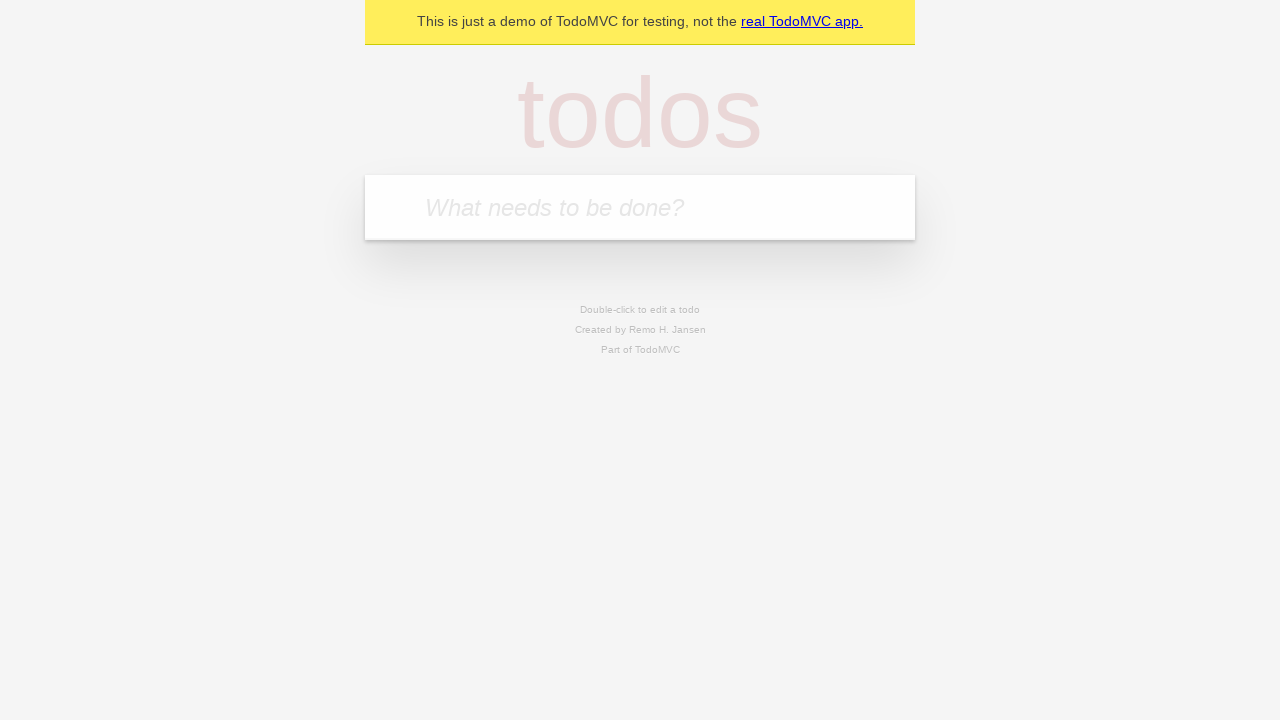

Located the 'What needs to be done?' input field
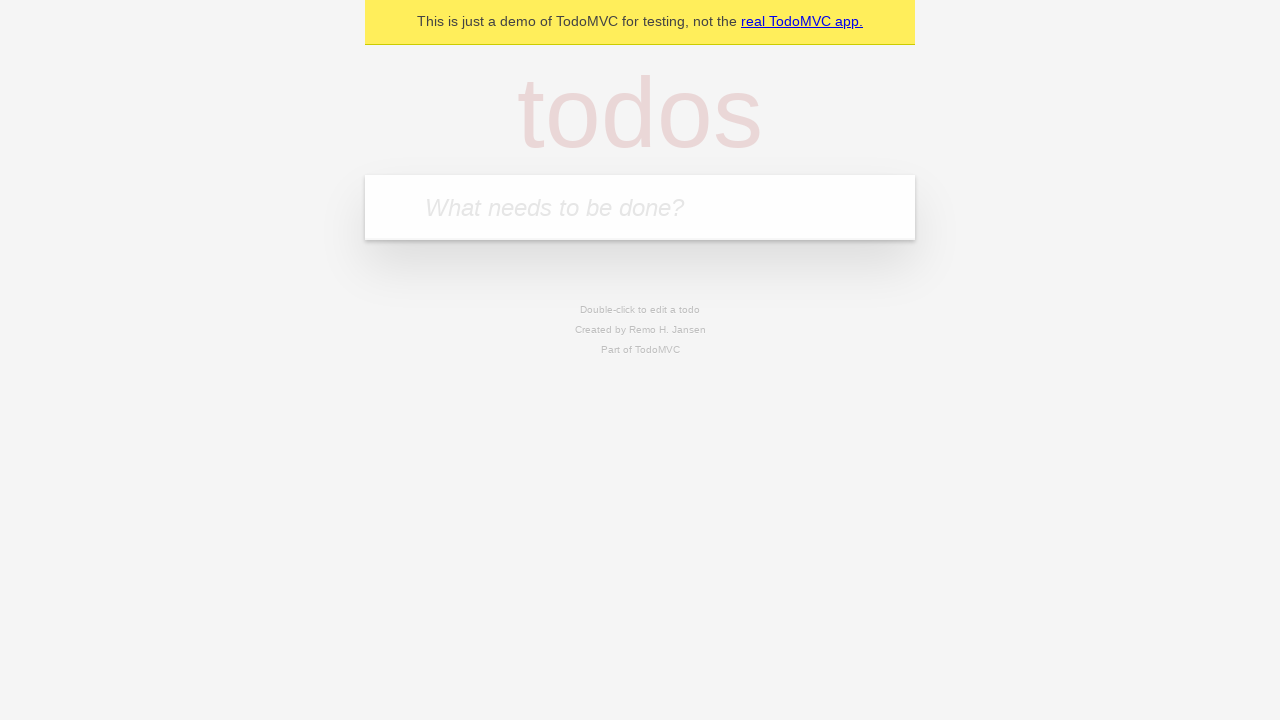

Filled first todo with 'buy some cheese' on internal:attr=[placeholder="What needs to be done?"i]
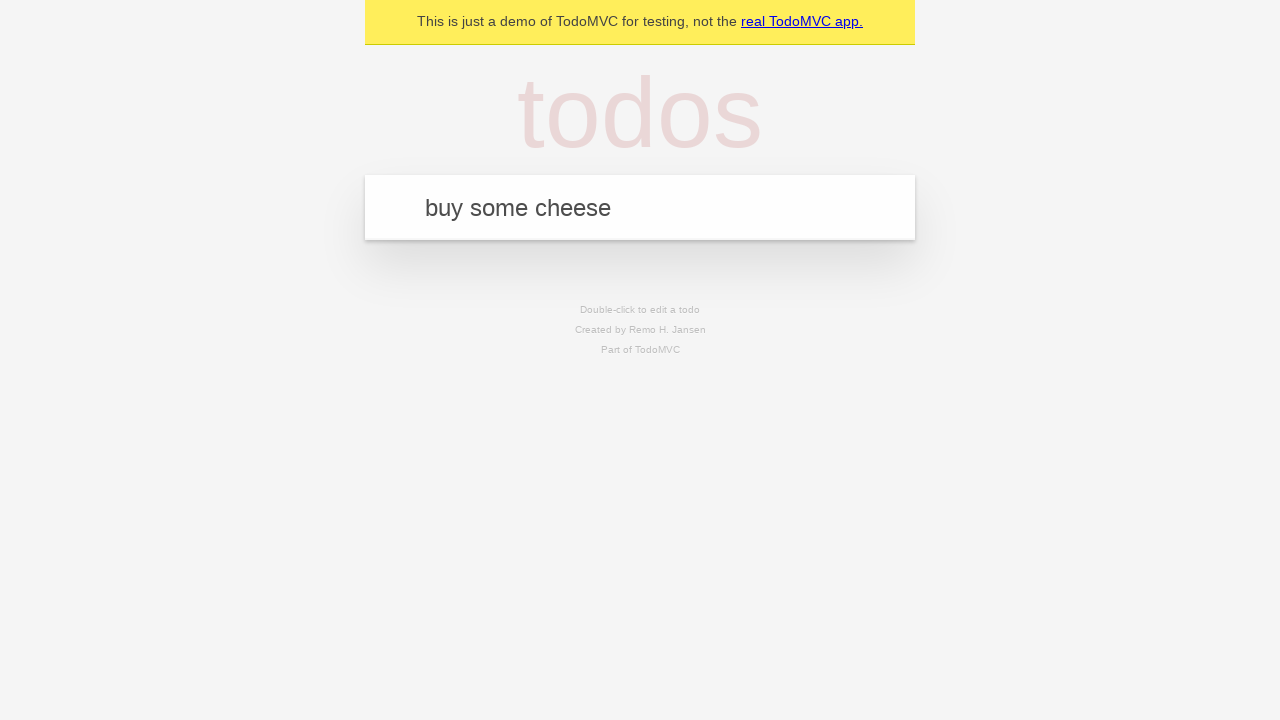

Pressed Enter to create first todo on internal:attr=[placeholder="What needs to be done?"i]
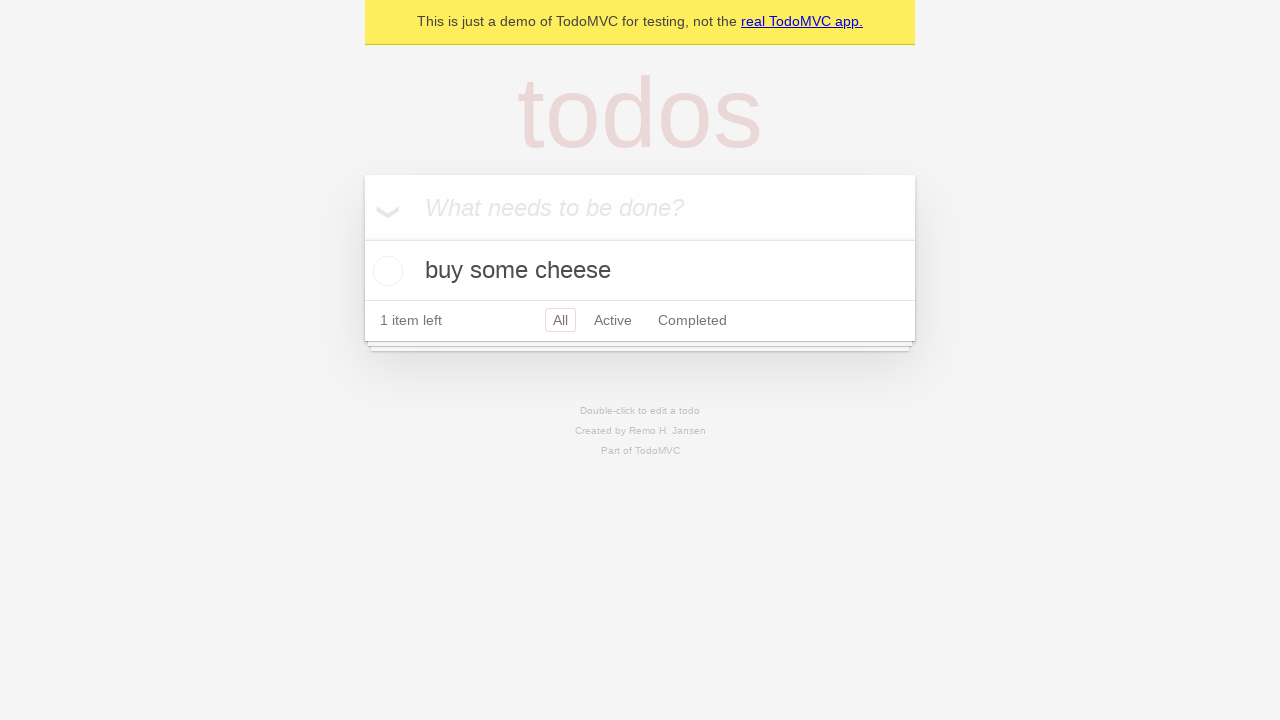

Todo counter element appeared after creating first todo
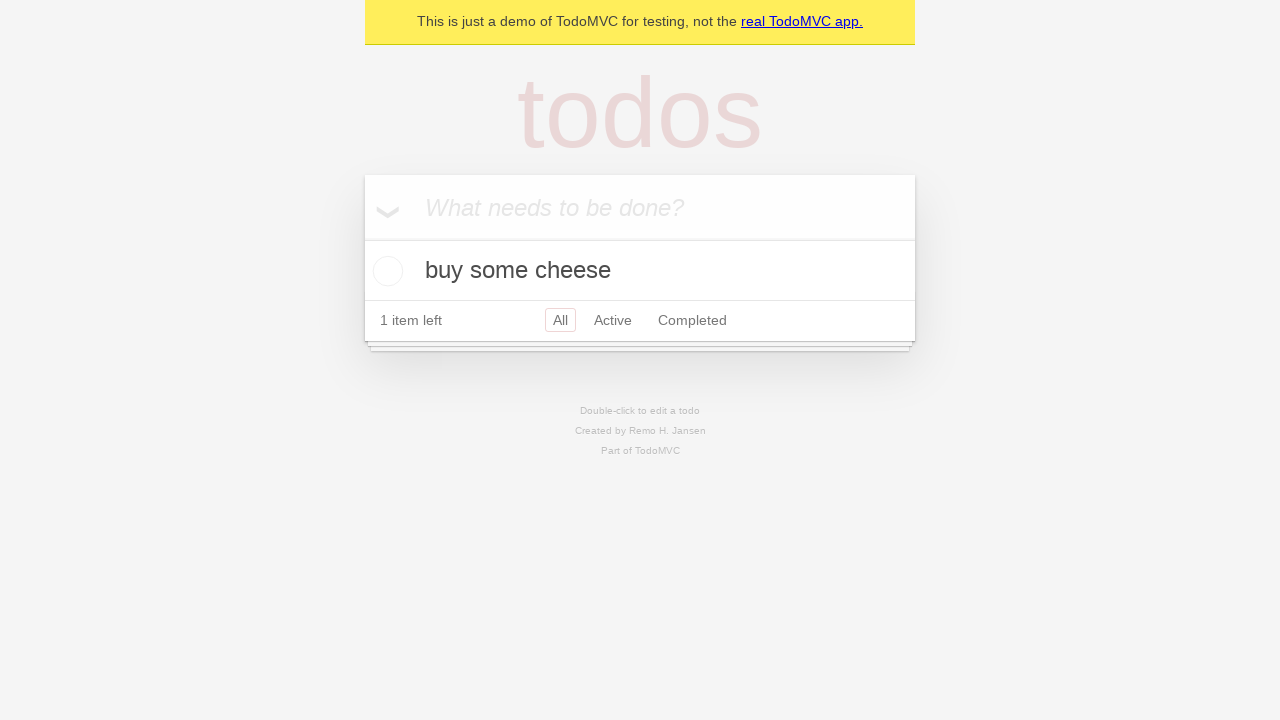

Filled second todo with 'feed the cat' on internal:attr=[placeholder="What needs to be done?"i]
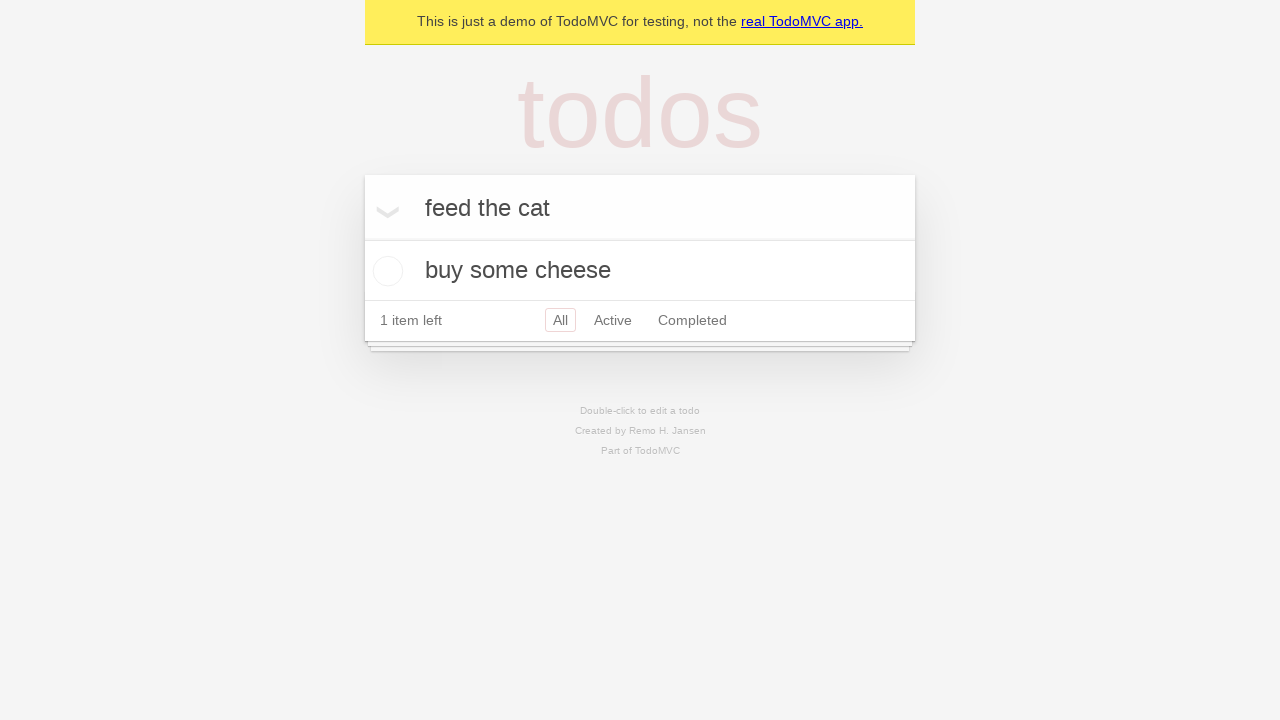

Pressed Enter to create second todo on internal:attr=[placeholder="What needs to be done?"i]
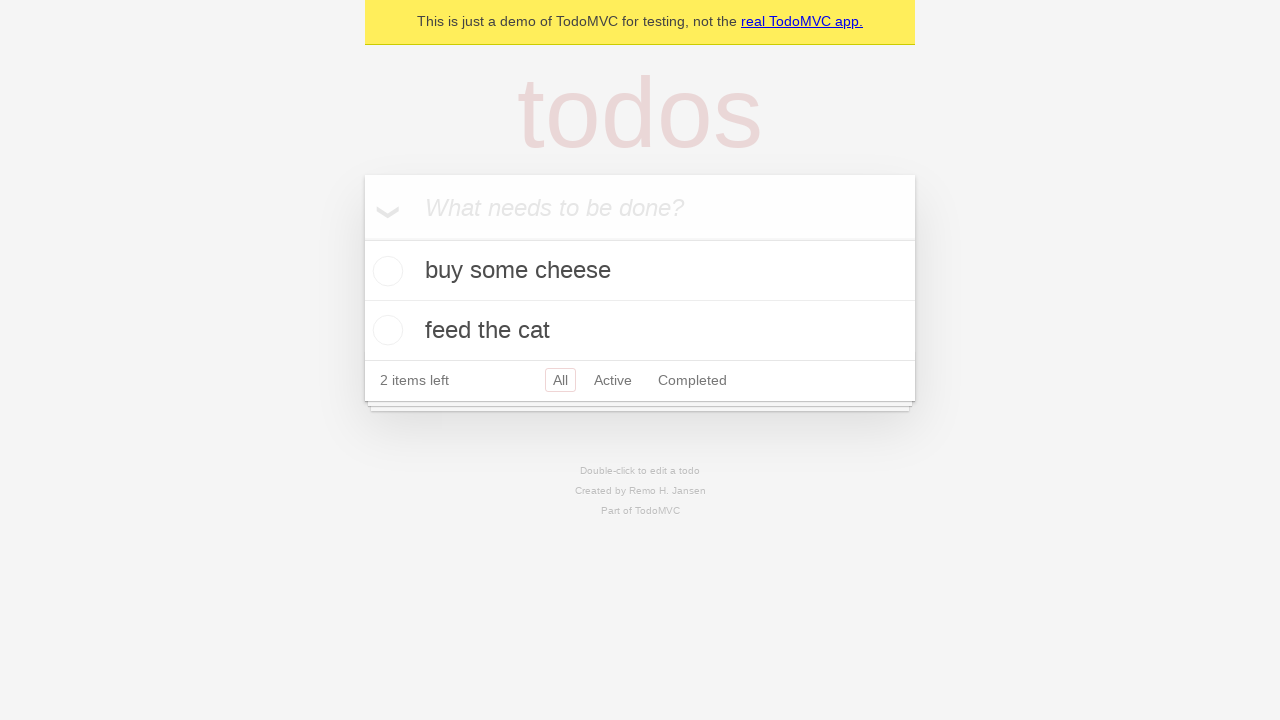

Todo counter updated after creating second todo
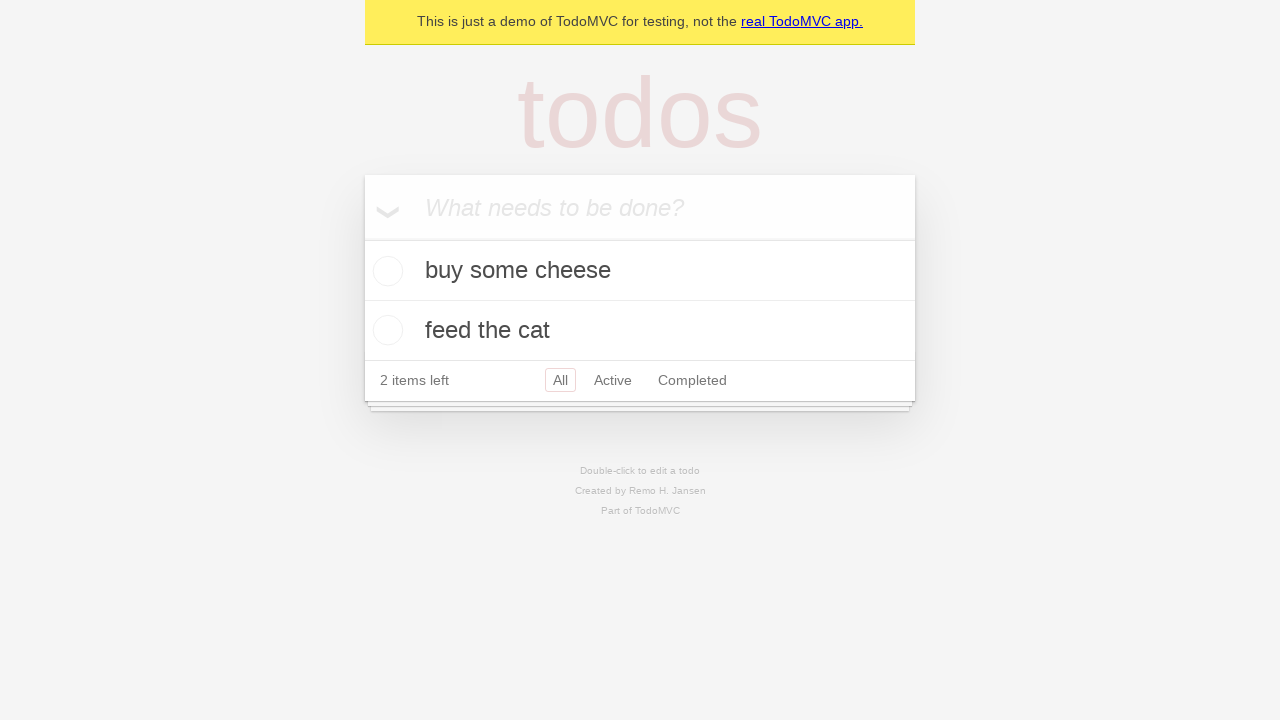

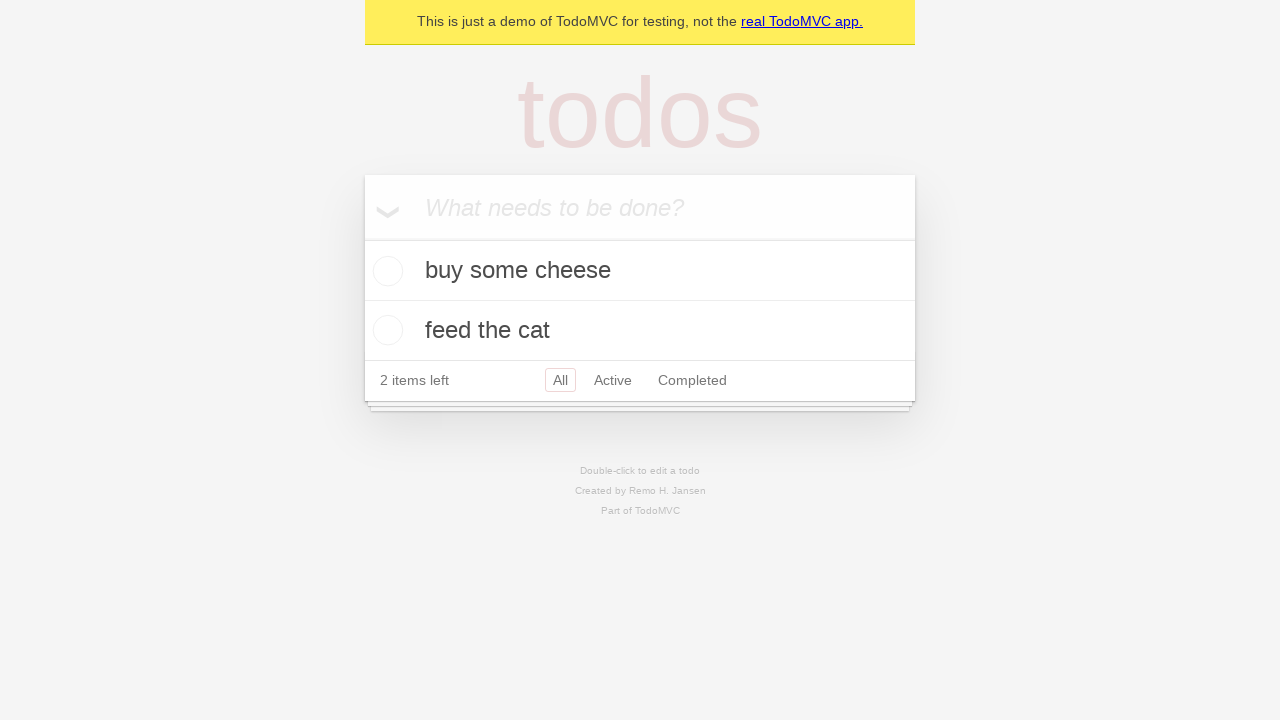